Navigates to the Form Authentication page and verifies the Elemental Selenium link has the correct href attribute

Starting URL: https://the-internet.herokuapp.com

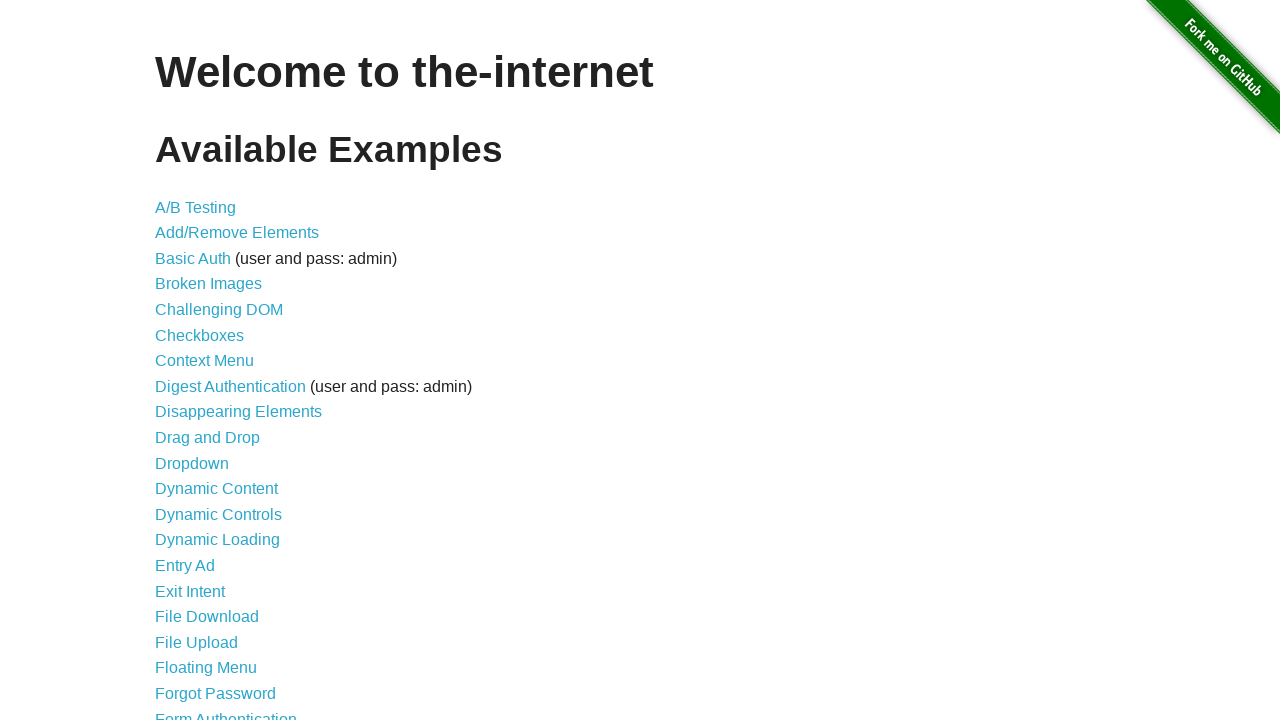

Navigated to the-internet.herokuapp.com homepage
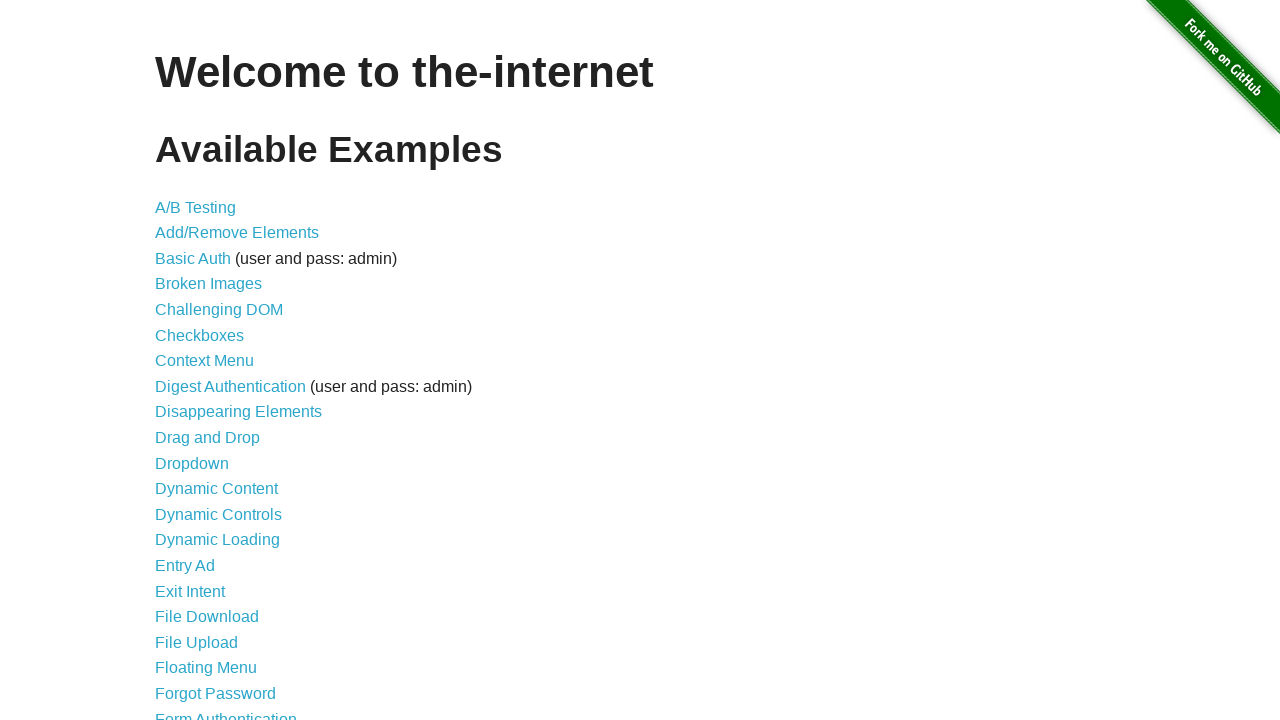

Clicked on Form Authentication link at (226, 712) on xpath=//a[text()='Form Authentication']
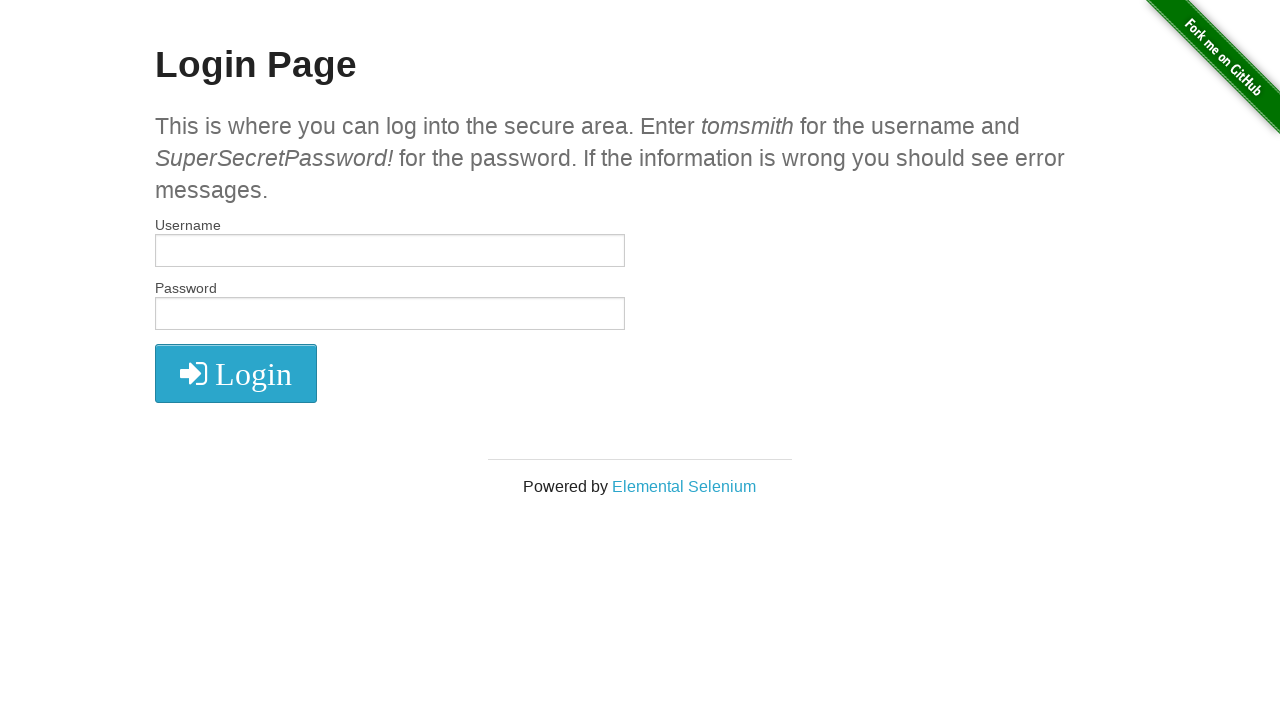

Located Elemental Selenium link
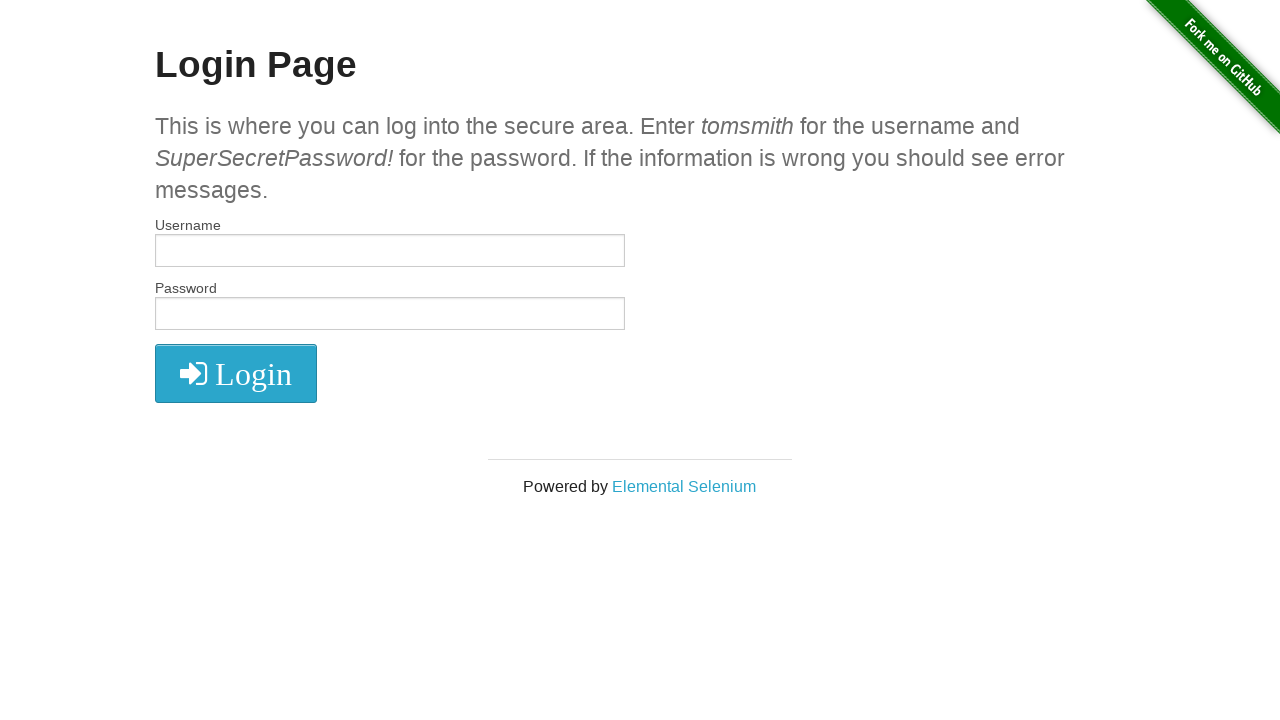

Waited for Elemental Selenium link to be ready
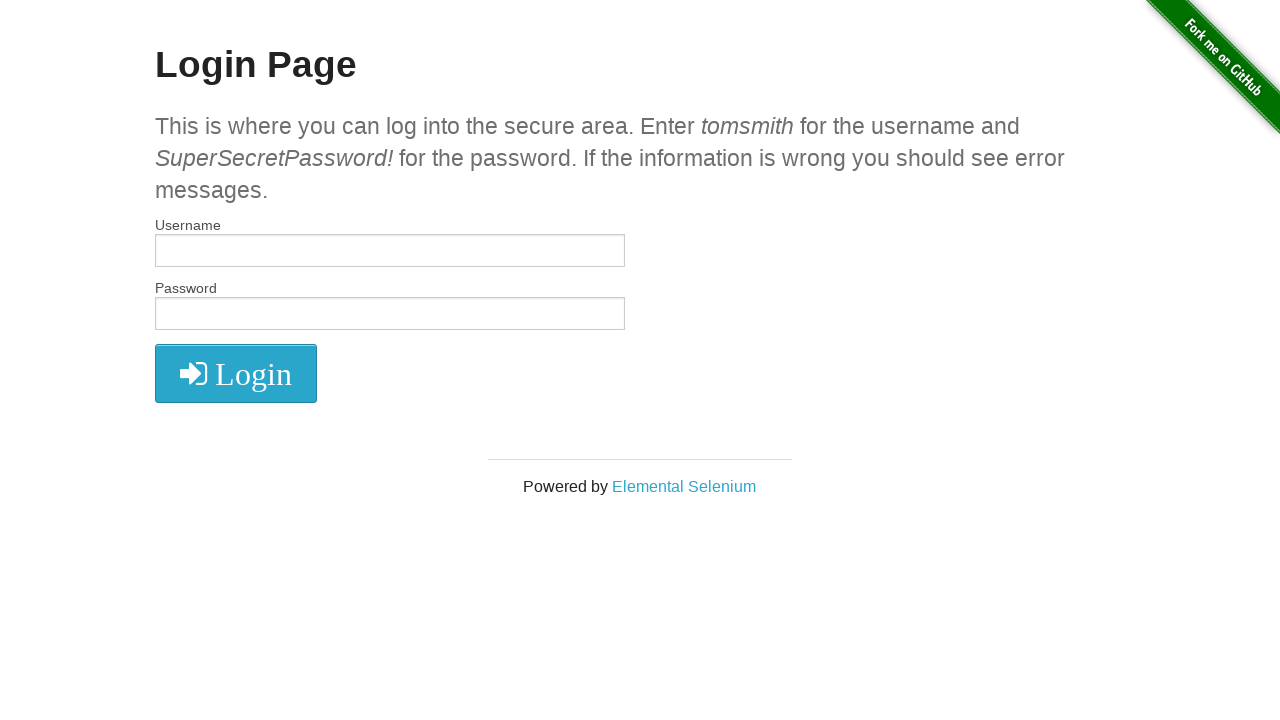

Retrieved href attribute from Elemental Selenium link: http://elementalselenium.com/
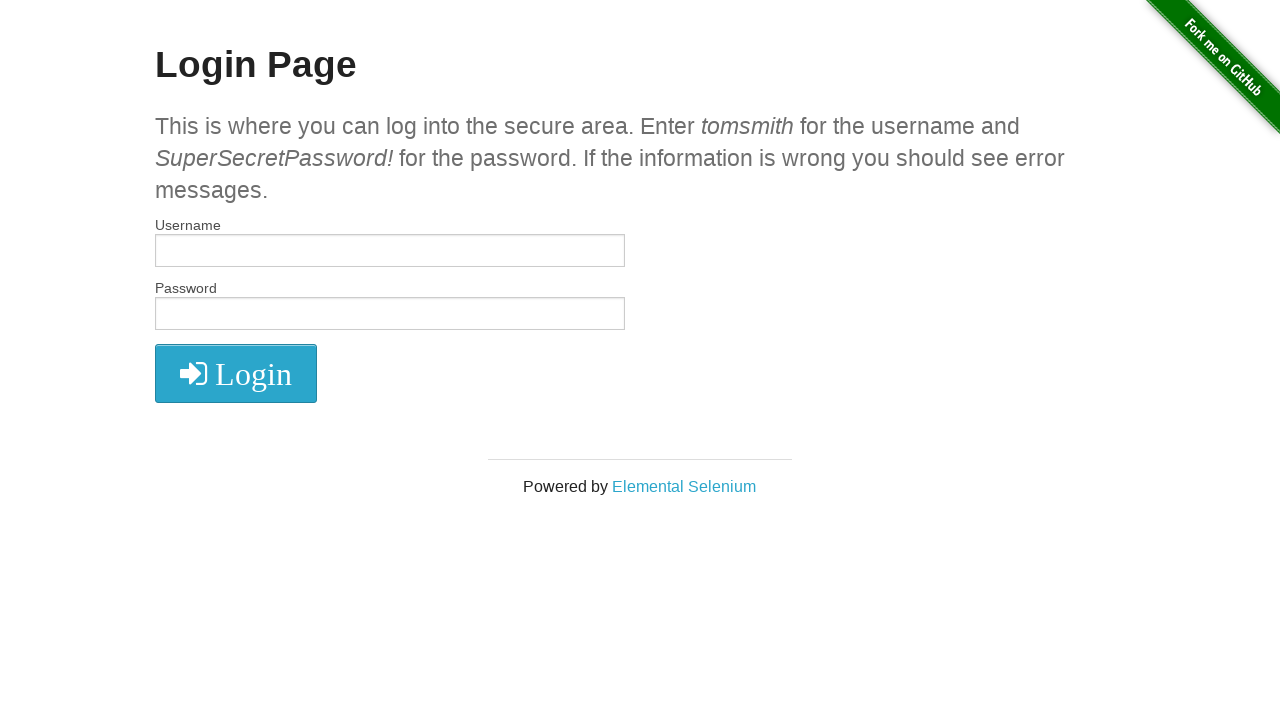

Verified Elemental Selenium link href attribute is correct
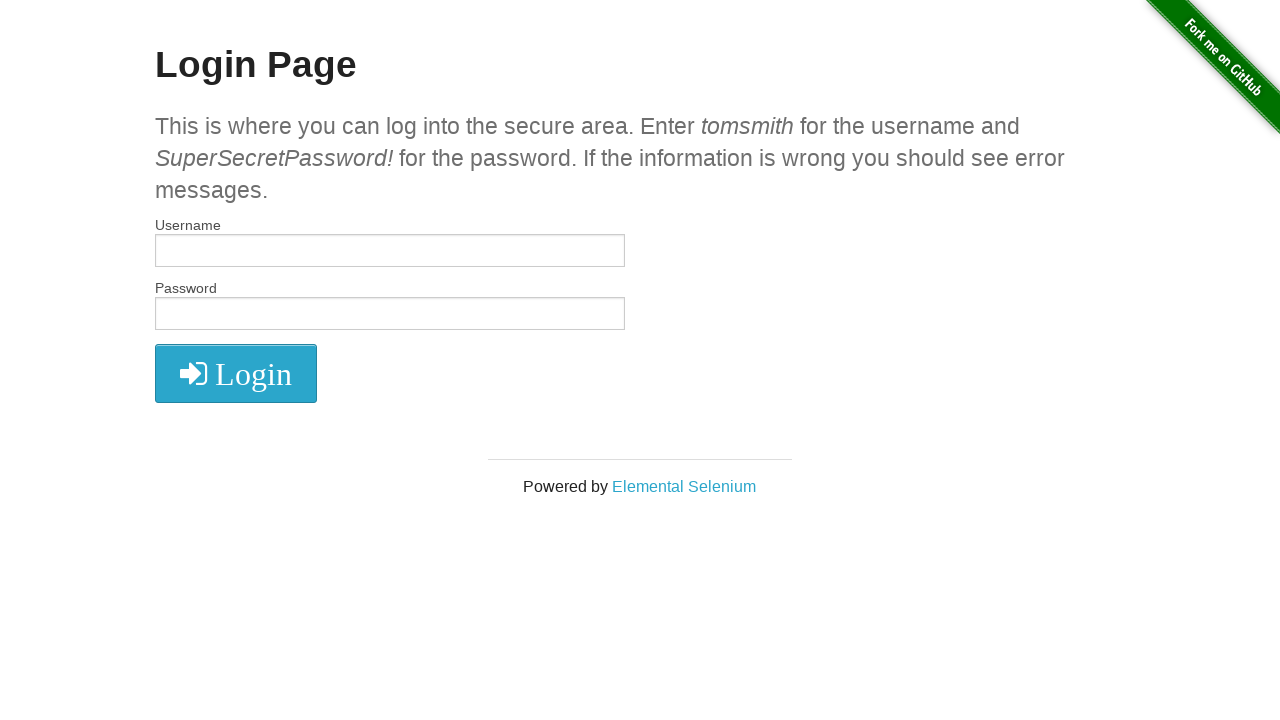

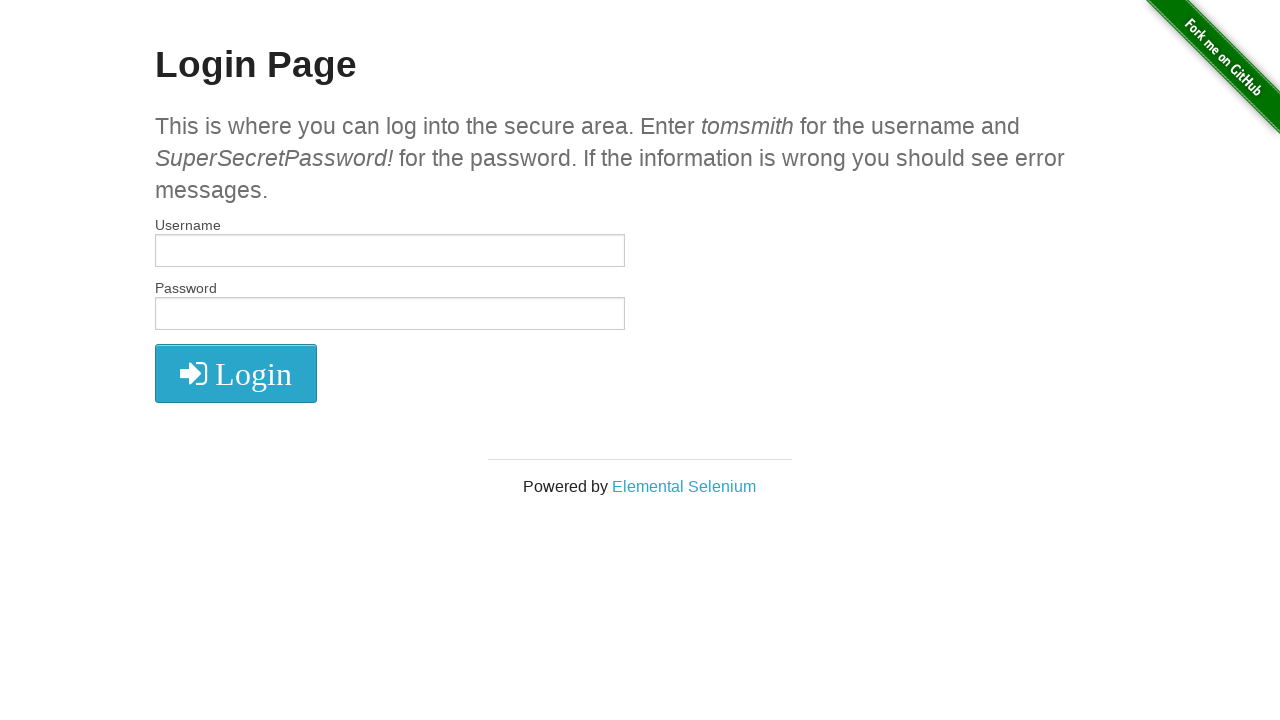